Tests iframe navigation by clicking on "Nested Frames" link, then switching through nested frames (frame-top and frame-middle) to access content within the innermost frame.

Starting URL: http://the-internet.herokuapp.com/

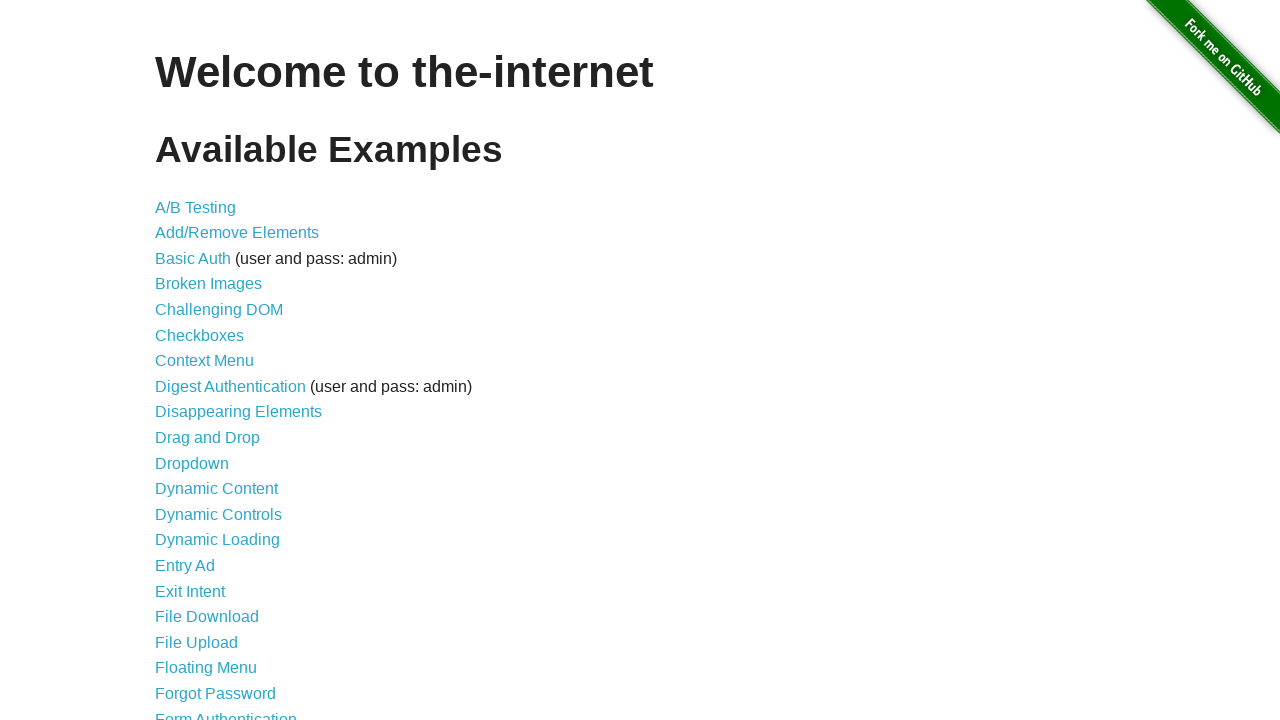

Clicked on 'Nested Frames' link at (210, 395) on text=Nested Frames
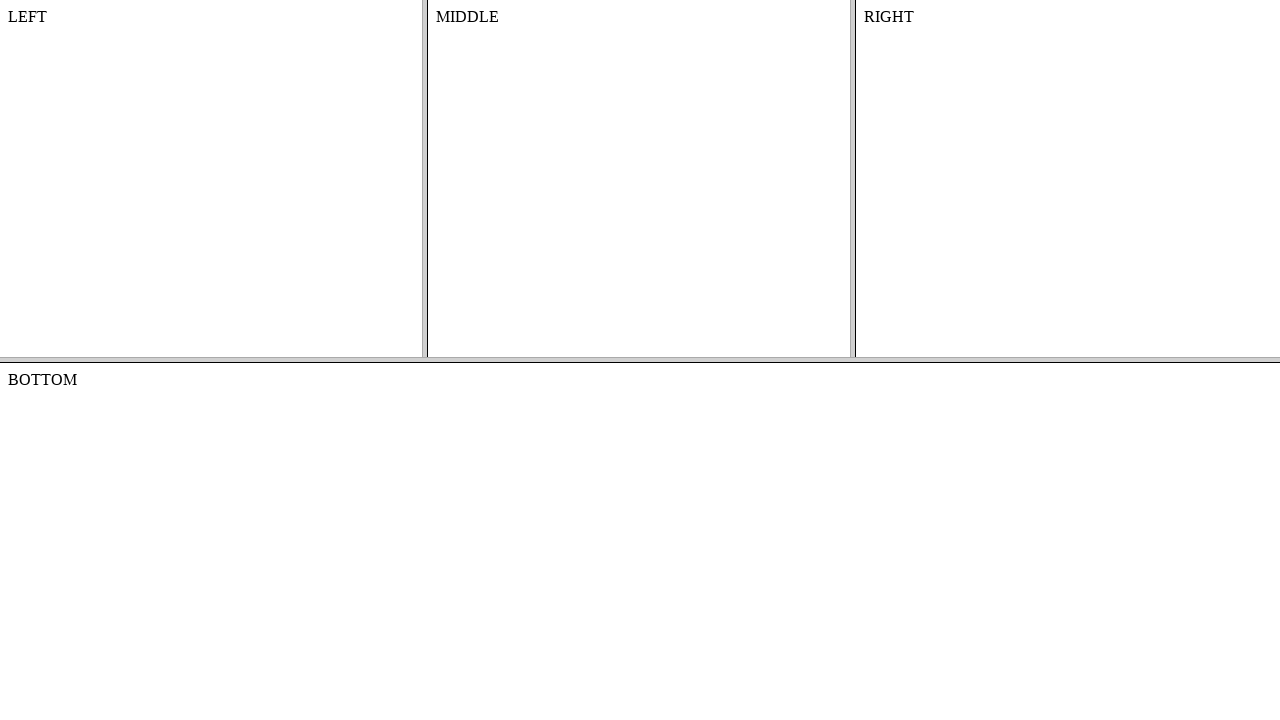

Located frame-top iframe
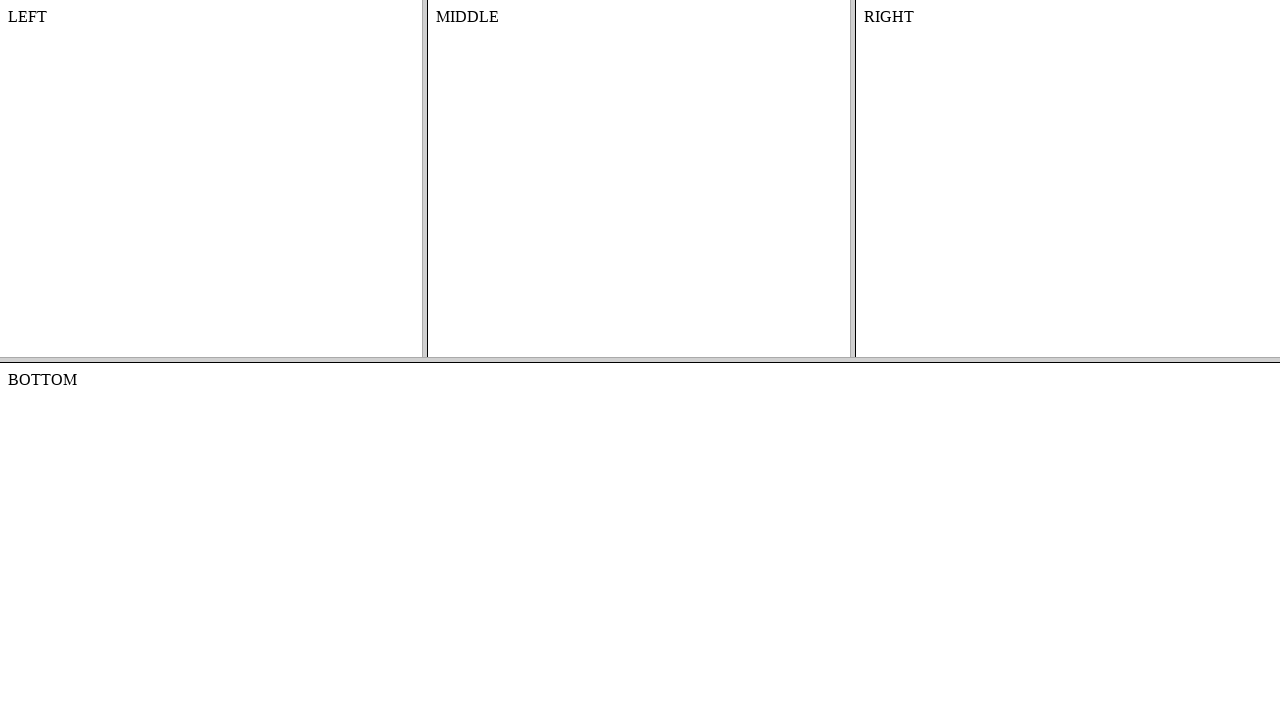

Located frame-middle nested iframe within frame-top
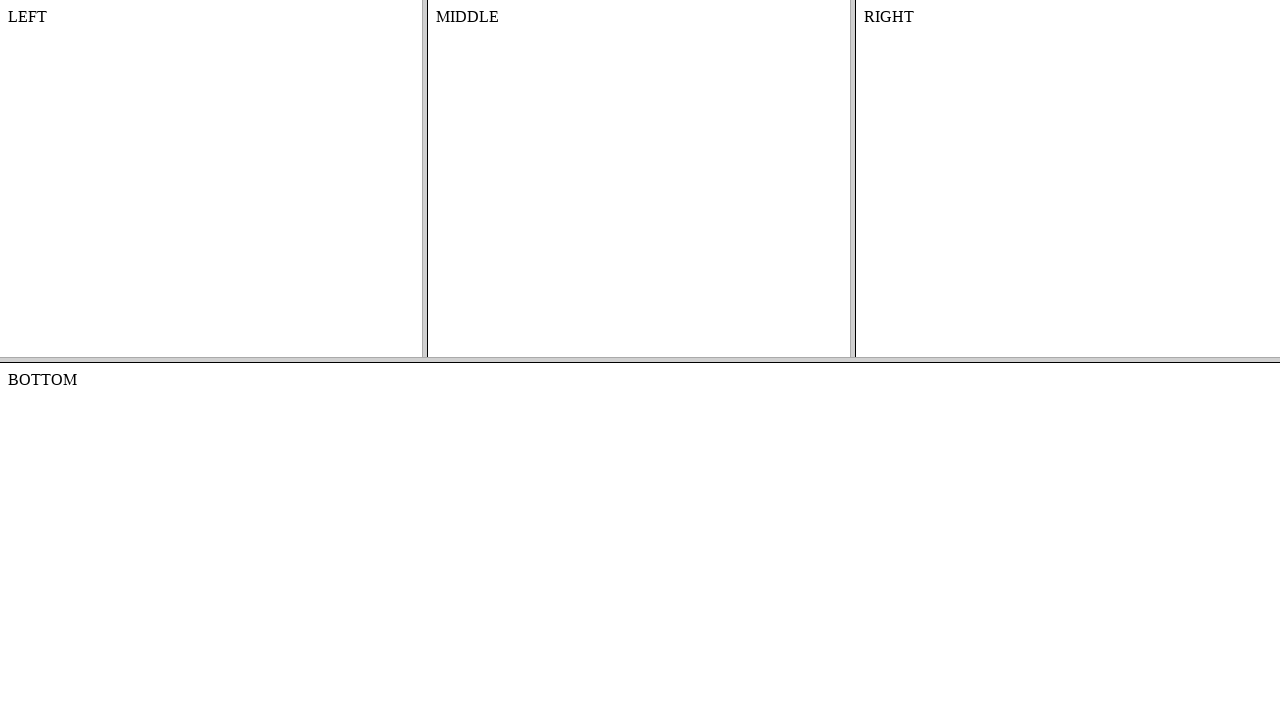

Located #content element in frame-middle
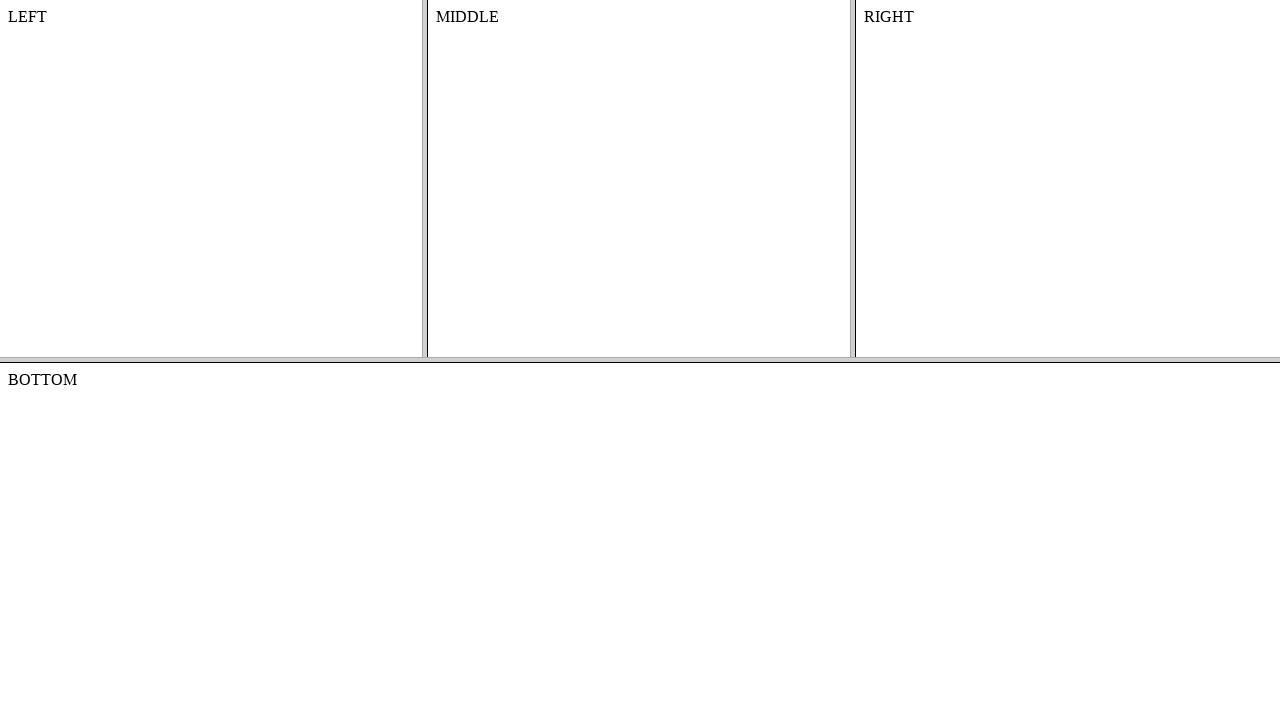

Content element is visible and ready
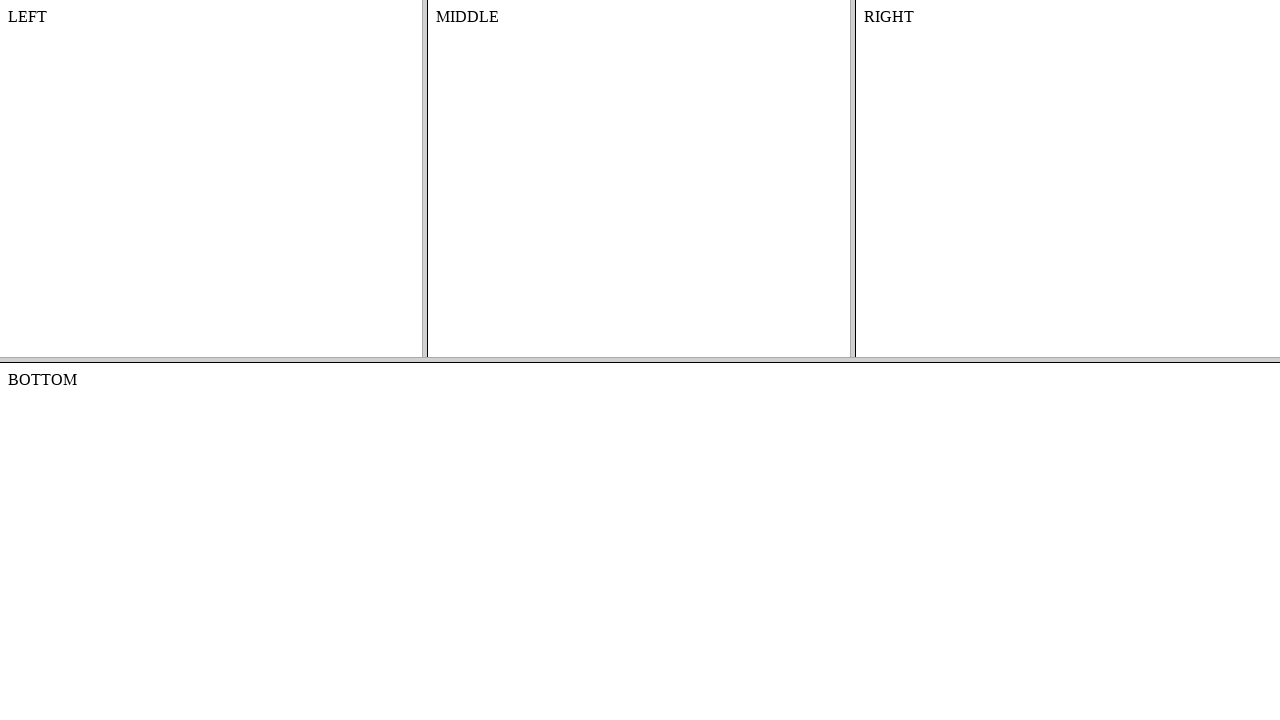

Retrieved text content from #content element: 'MIDDLE'
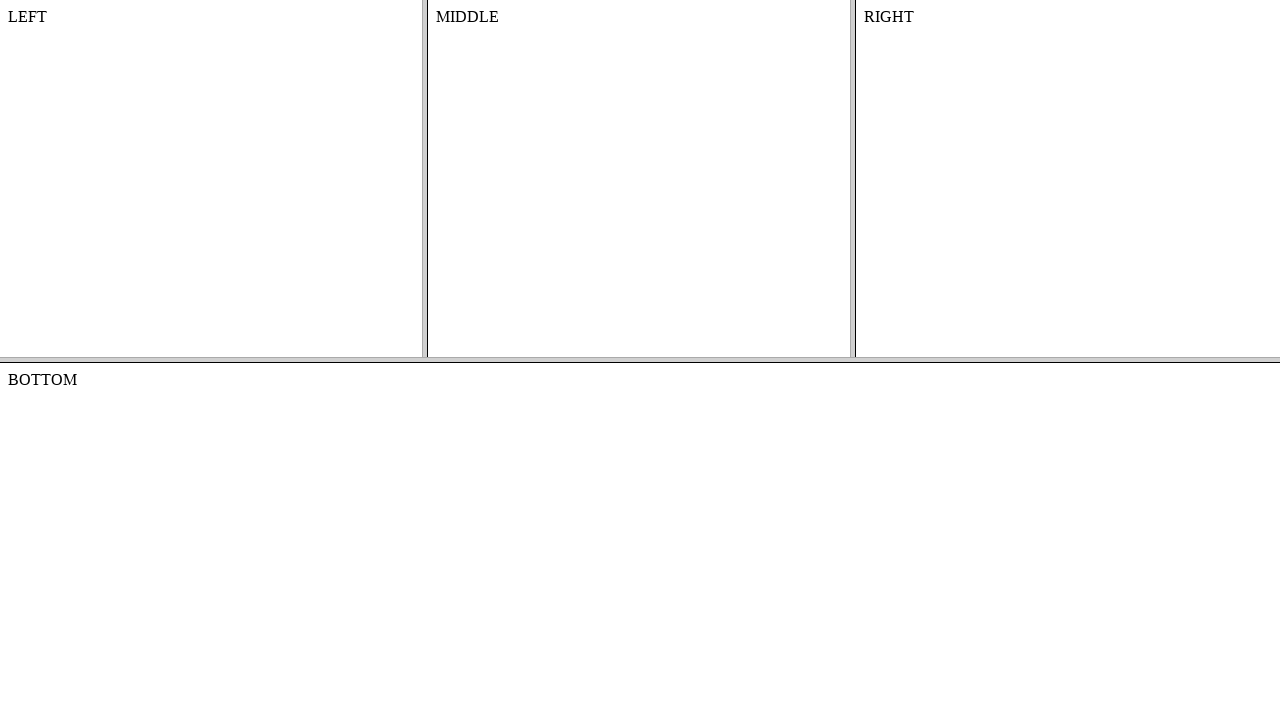

Printed text content to console
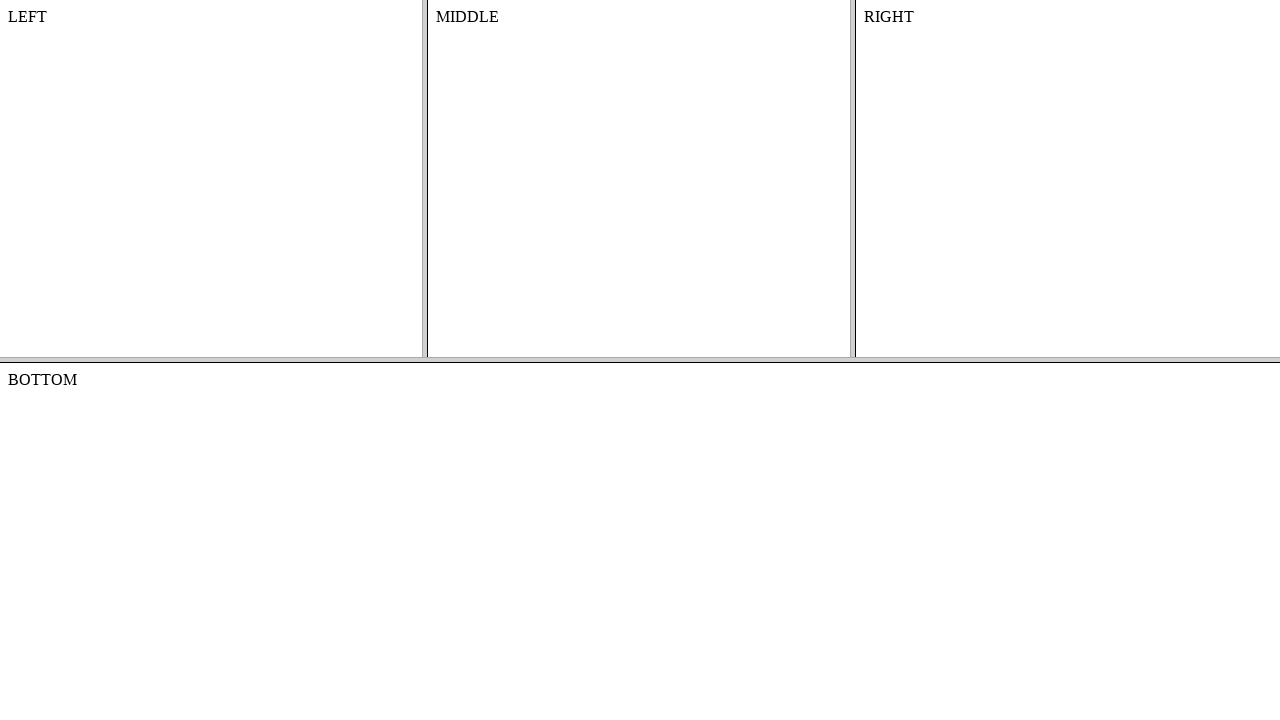

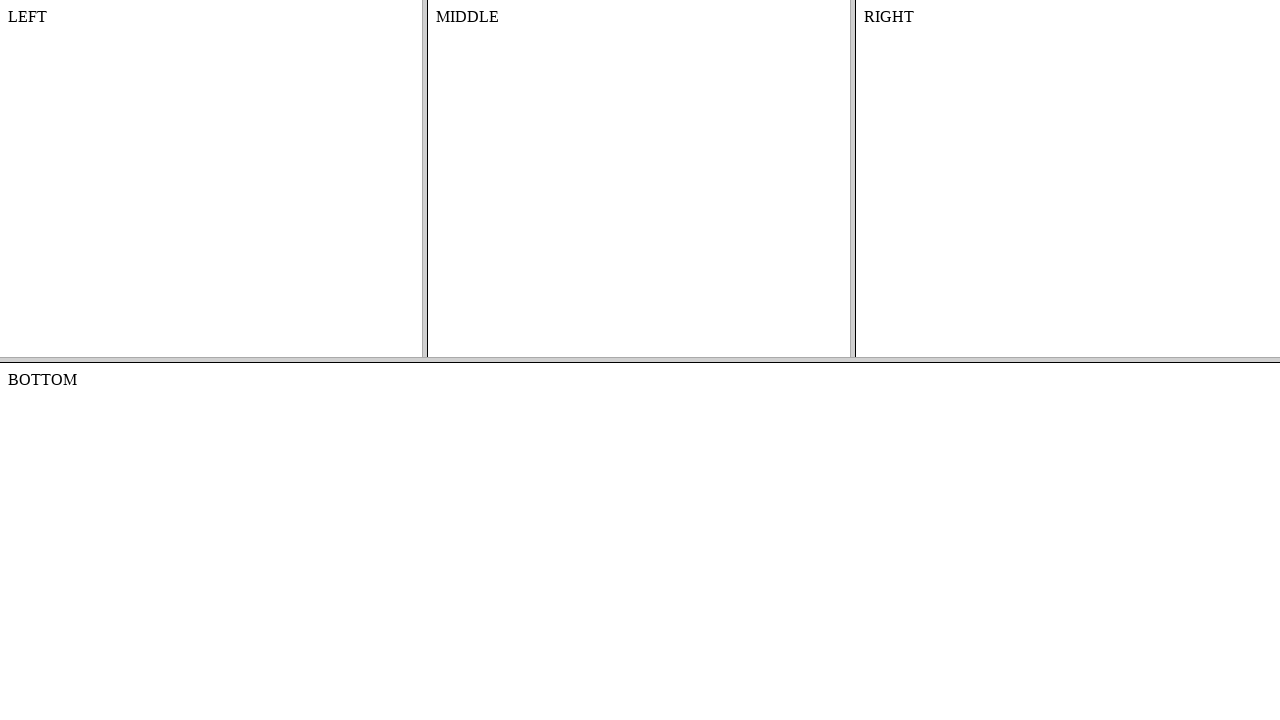